Tests a complete flight booking workflow including selecting departure and destination cities, choosing a flight, filling passenger details, and completing the purchase

Starting URL: http://blazedemo.com

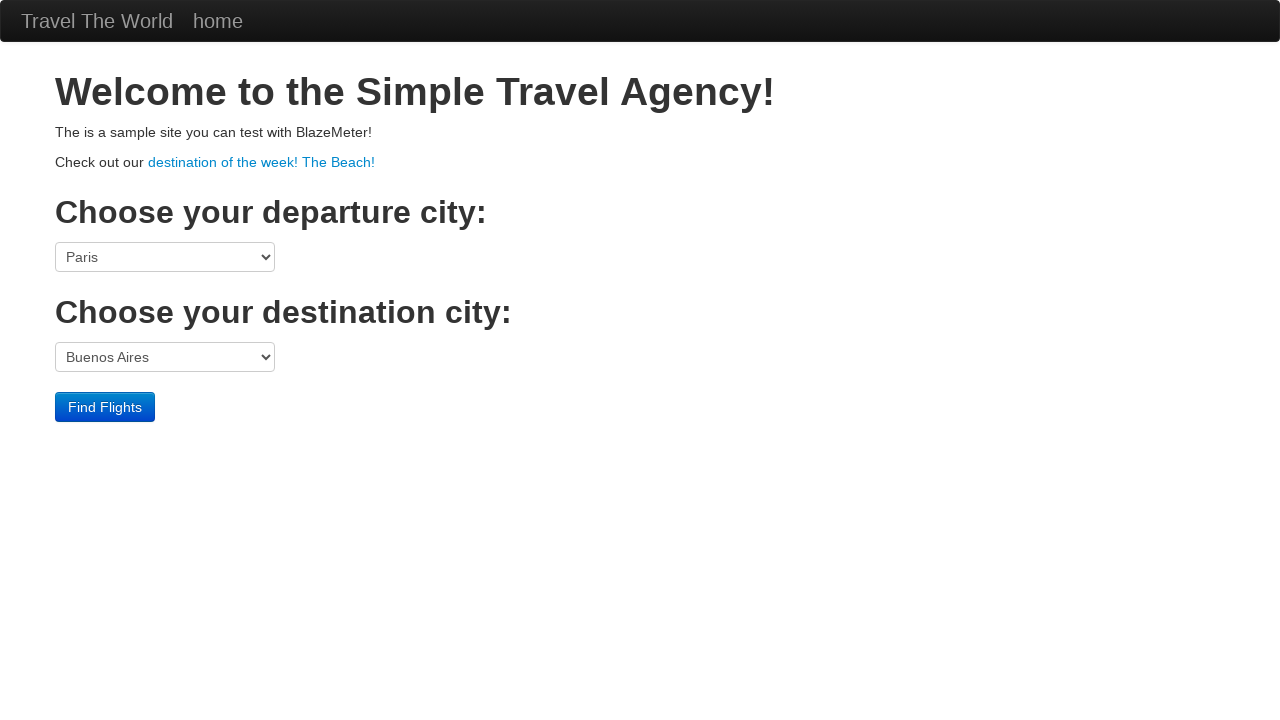

Clicked departure city dropdown at (165, 257) on select[name='fromPort']
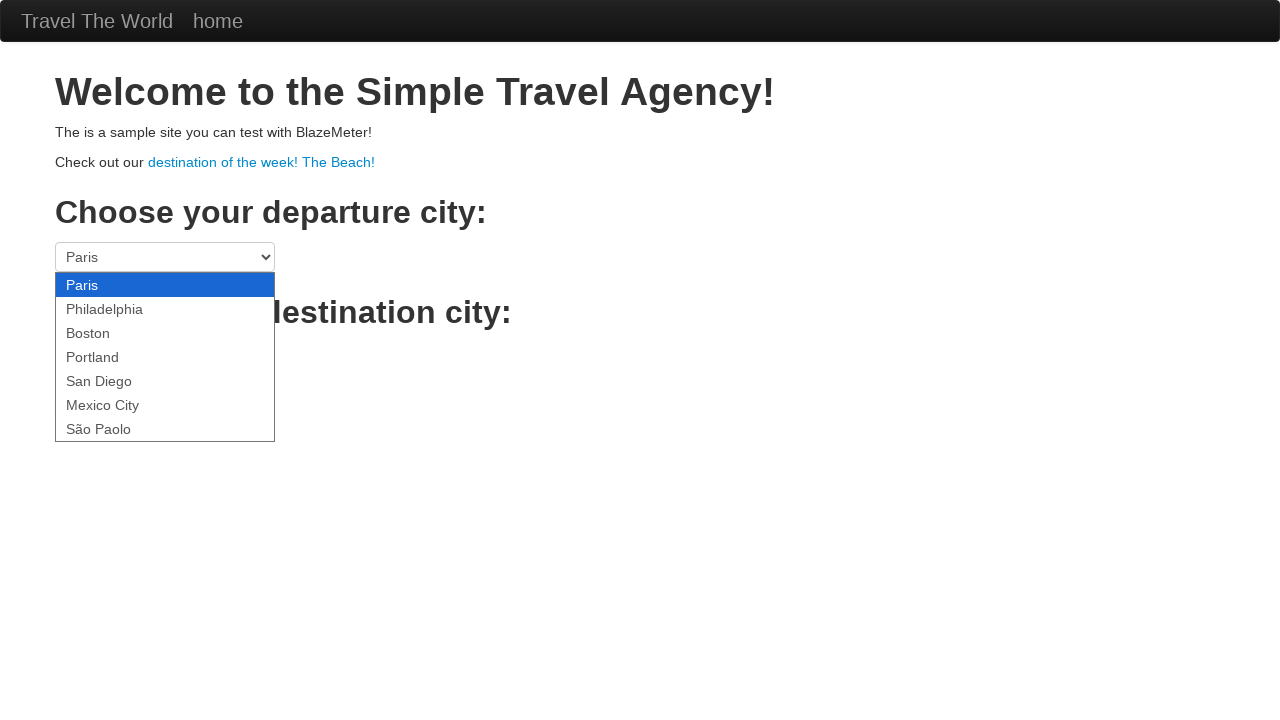

Selected Philadelphia as departure city on select[name='fromPort']
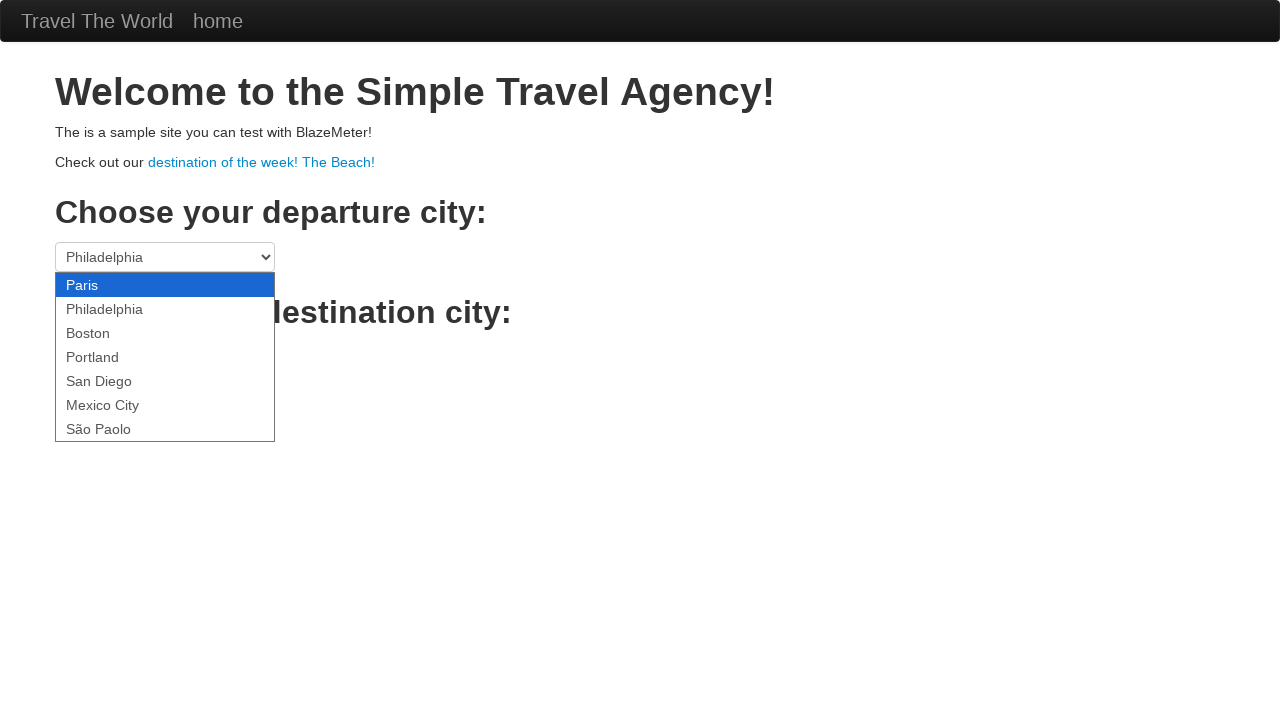

Clicked destination city dropdown at (165, 357) on select[name='toPort']
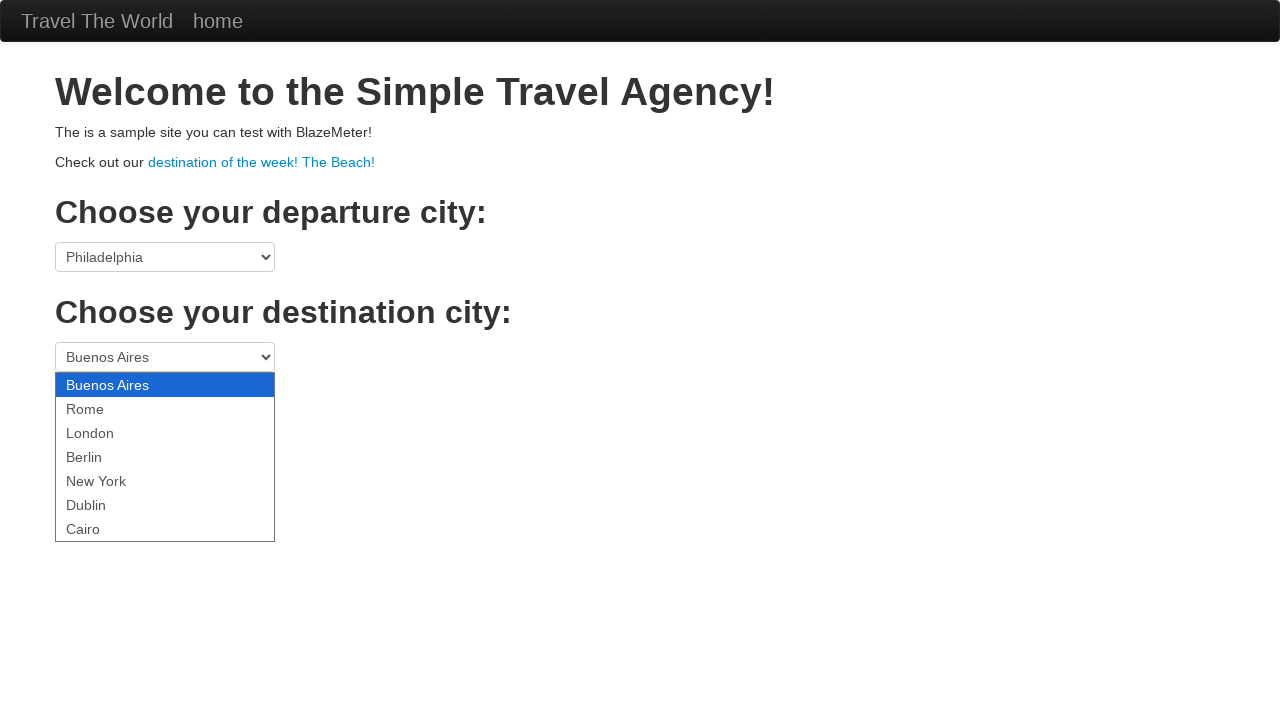

Selected Rome as destination city on select[name='toPort']
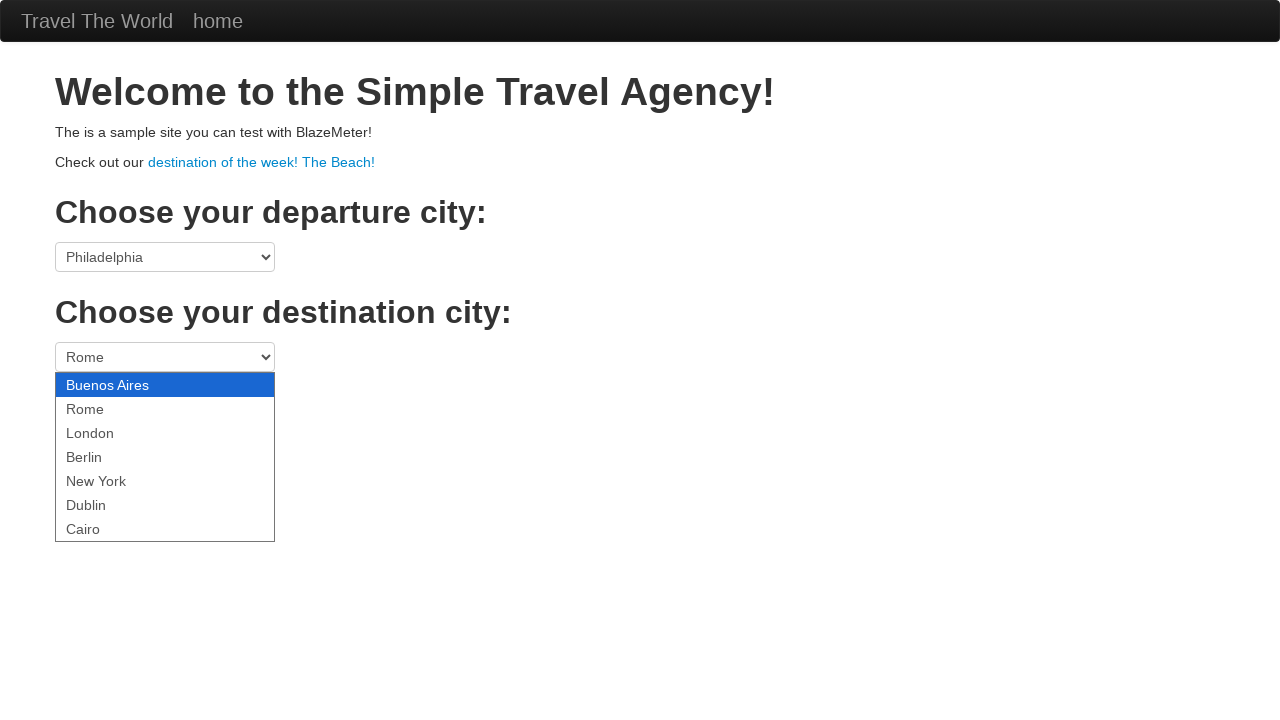

Clicked Find Flights button at (105, 407) on .btn-primary
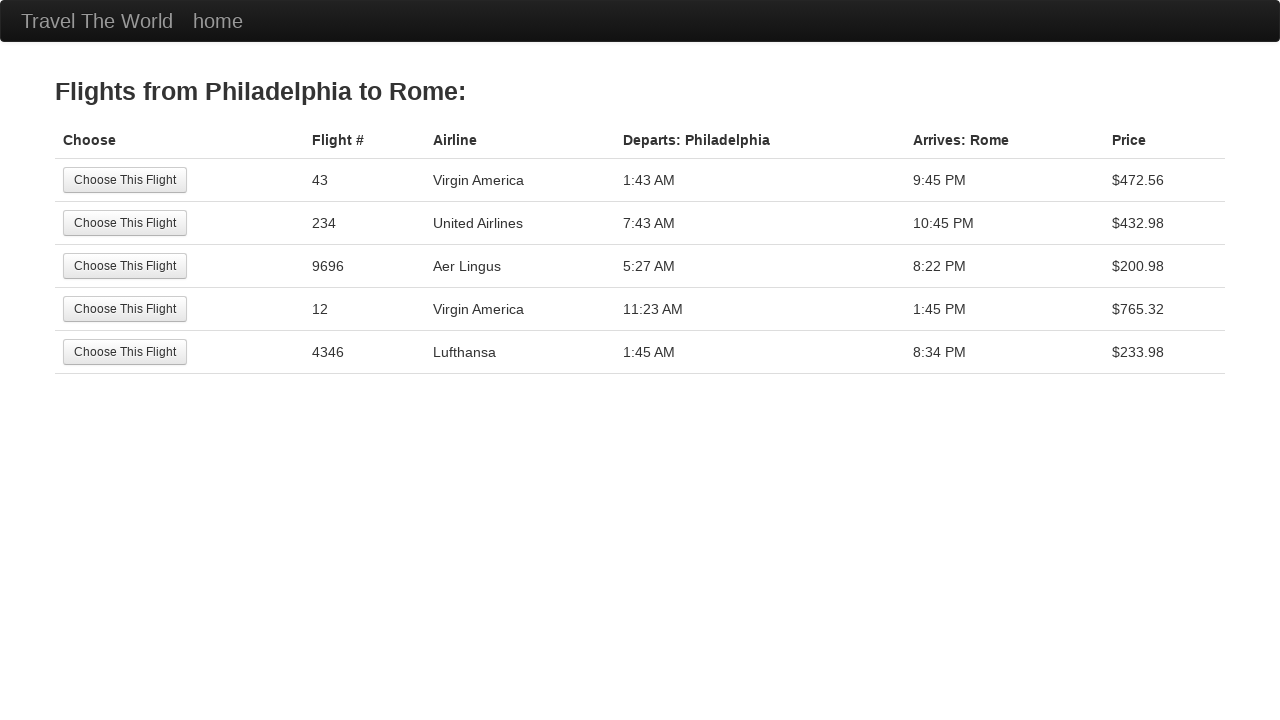

Selected the 3rd flight from search results at (125, 266) on tr:nth-child(3) .btn
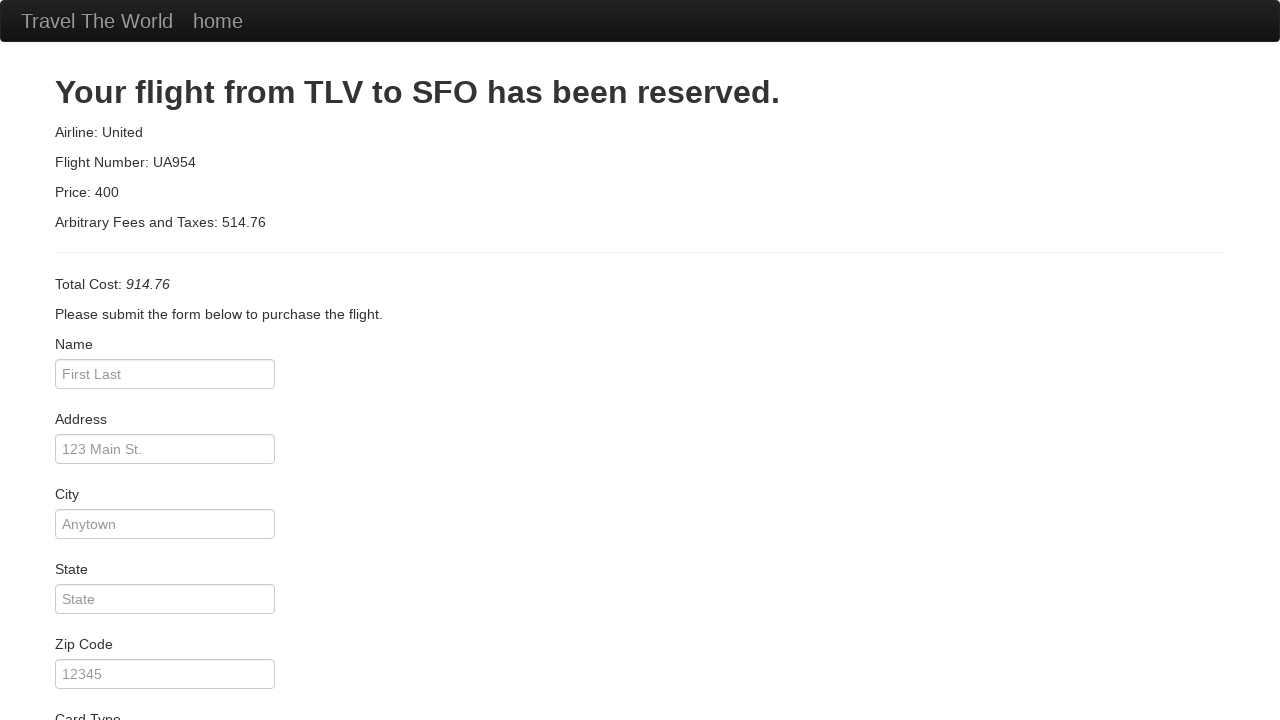

Clicked passenger name field at (165, 374) on #inputName
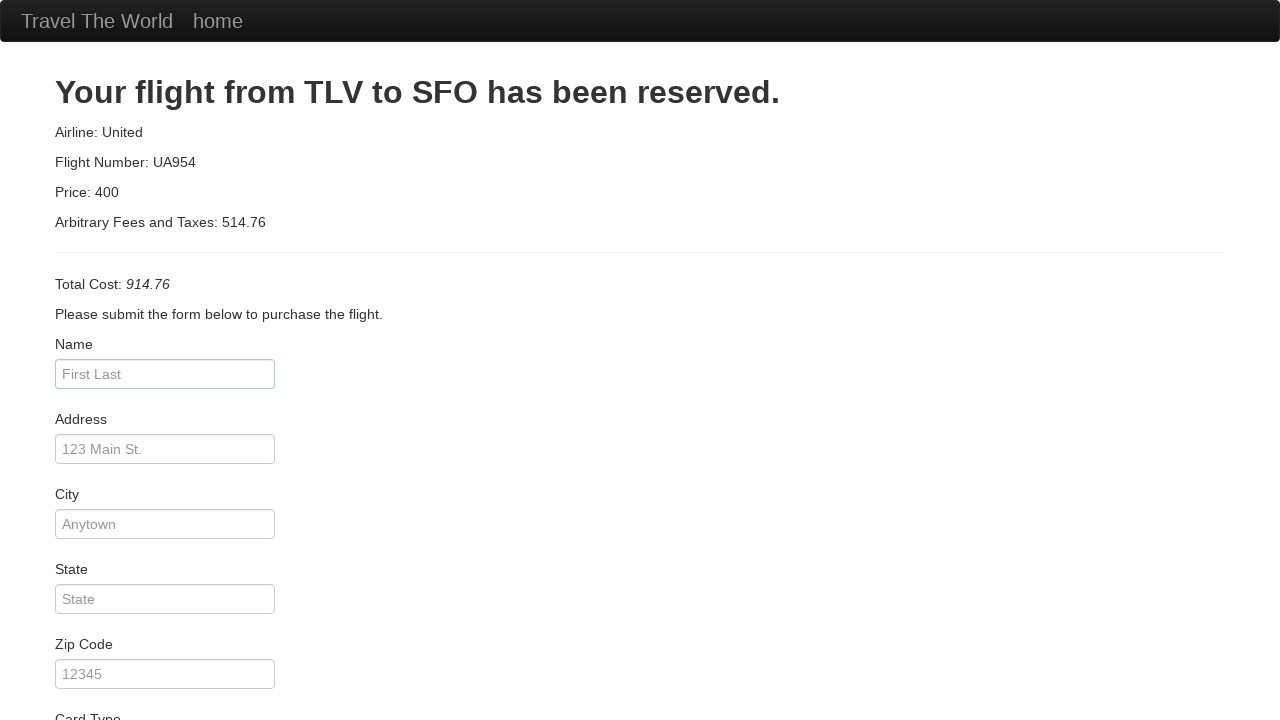

Filled passenger name as 'John Smith' on #inputName
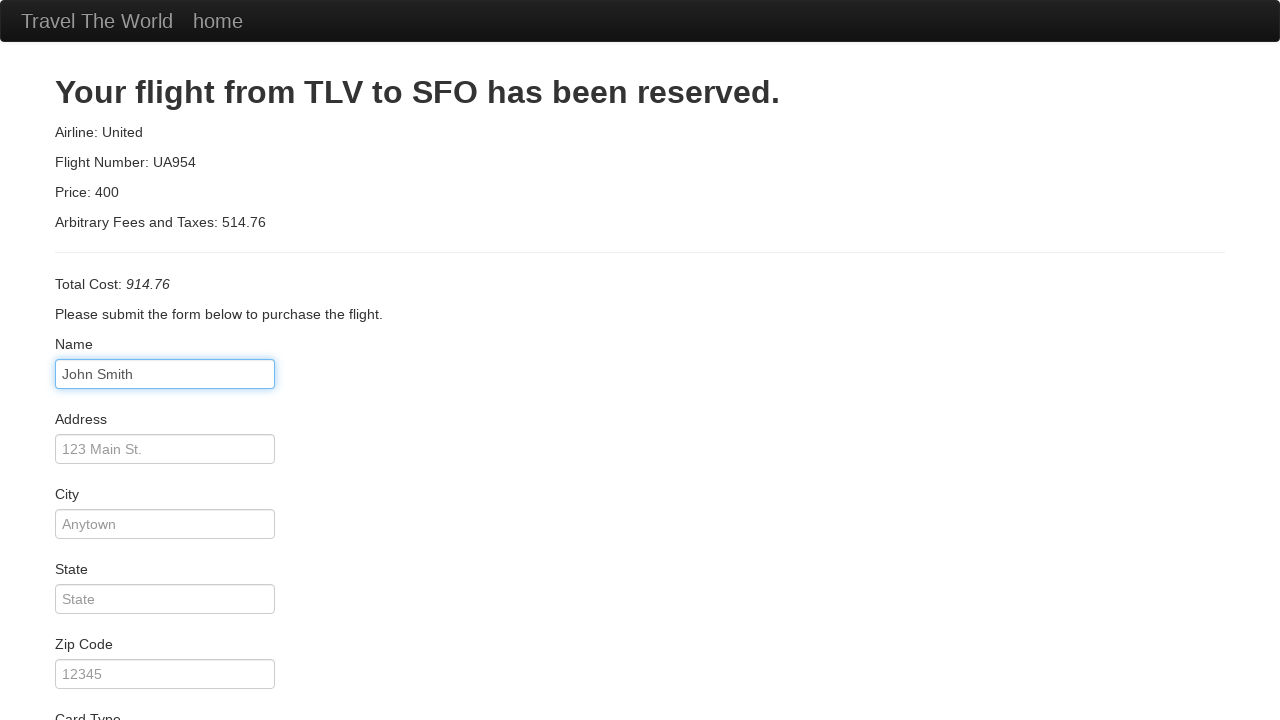

Clicked address field at (165, 449) on #address
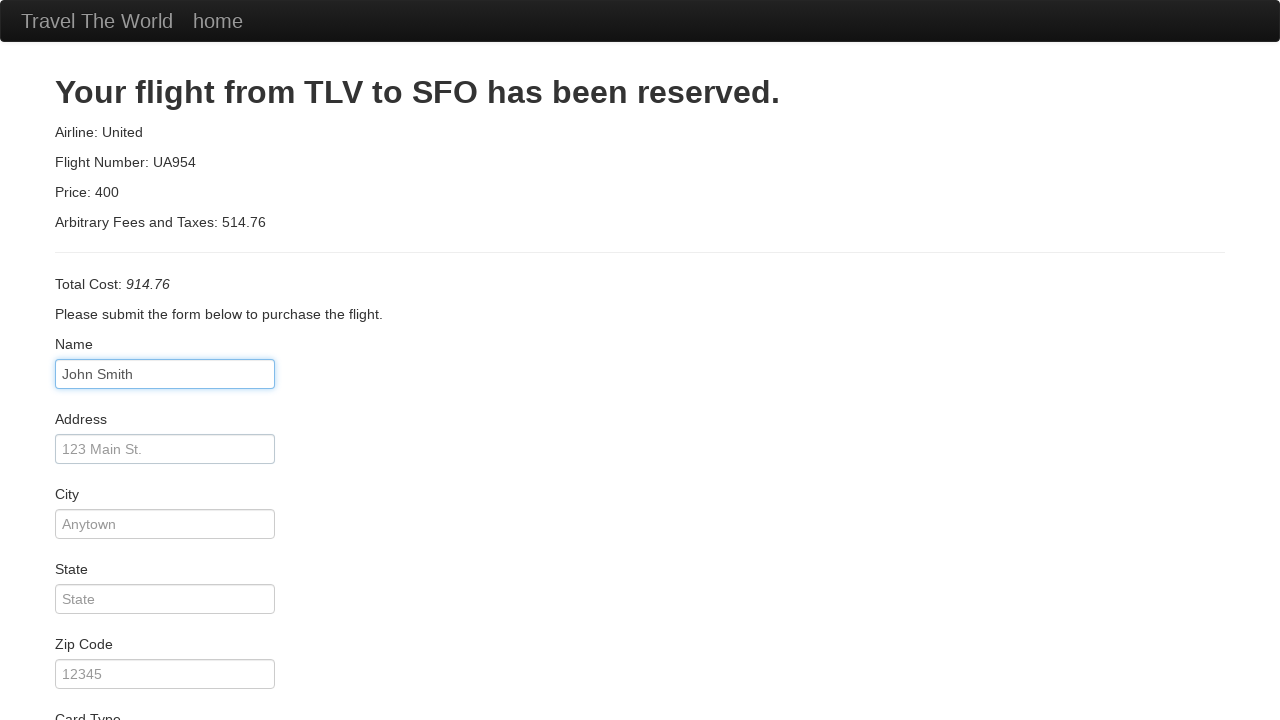

Filled address as '123 Main Street' on #address
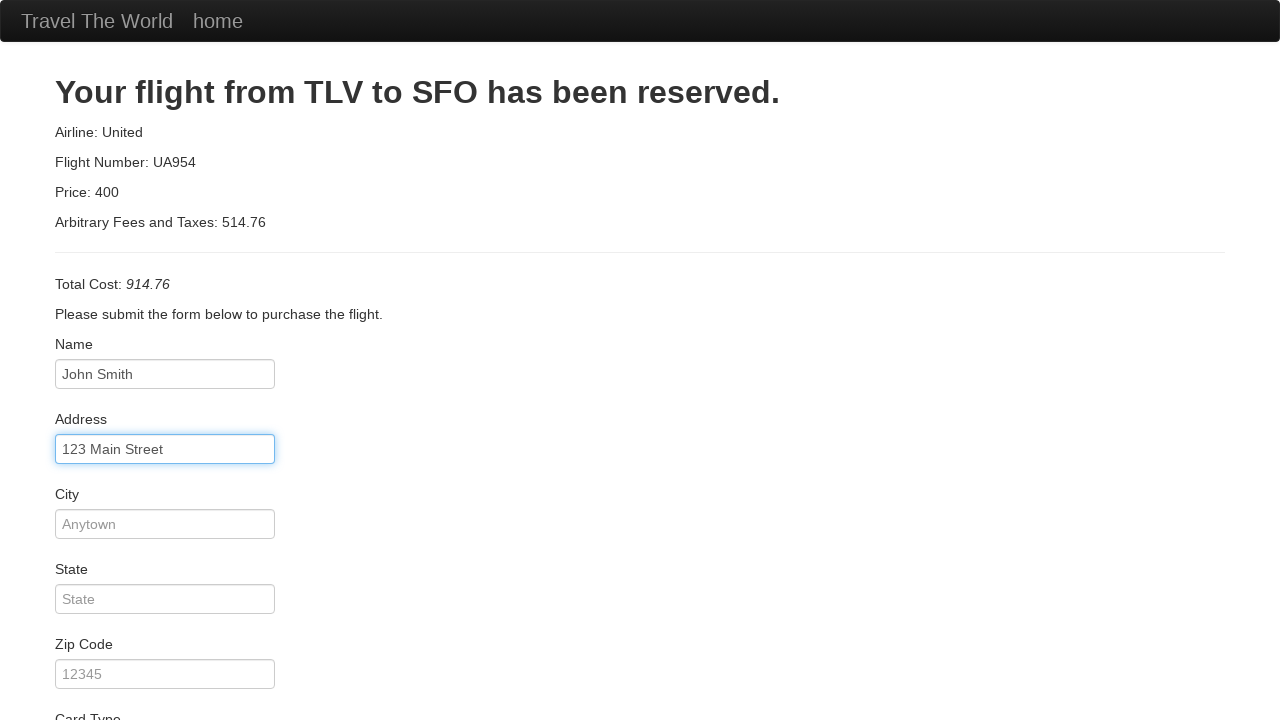

Clicked state field at (165, 599) on #state
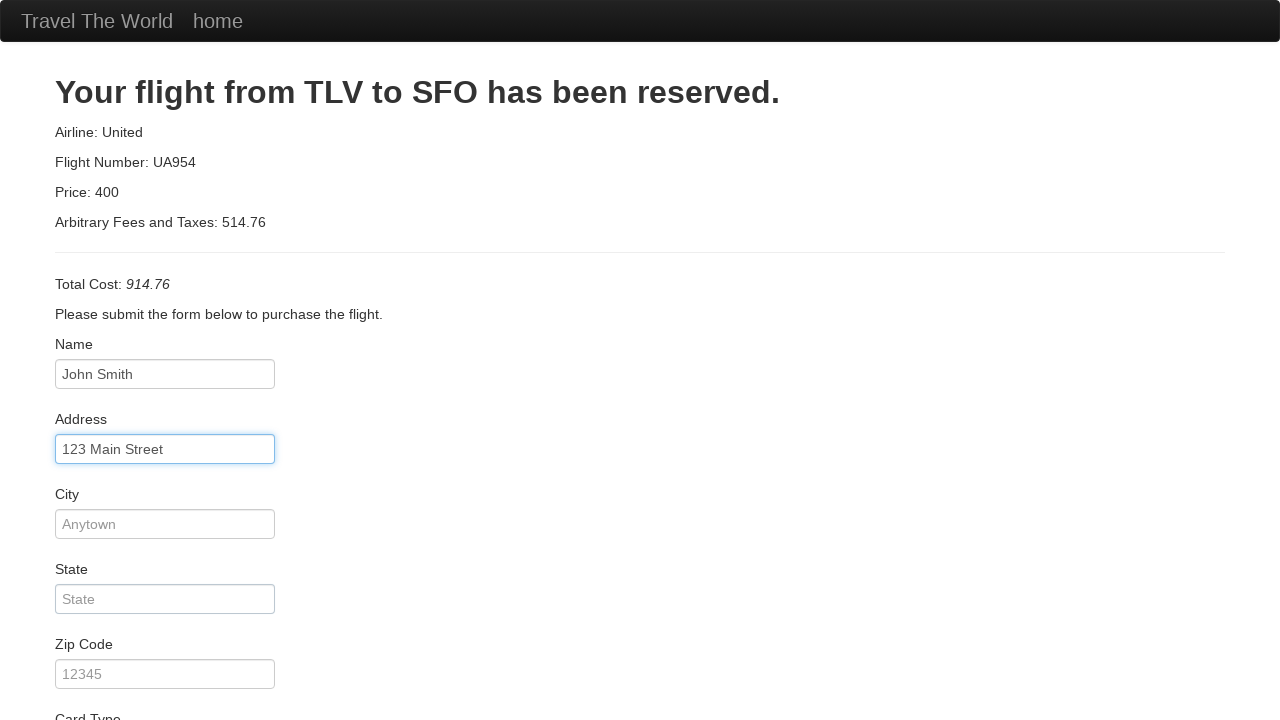

Filled state as 'California' on #state
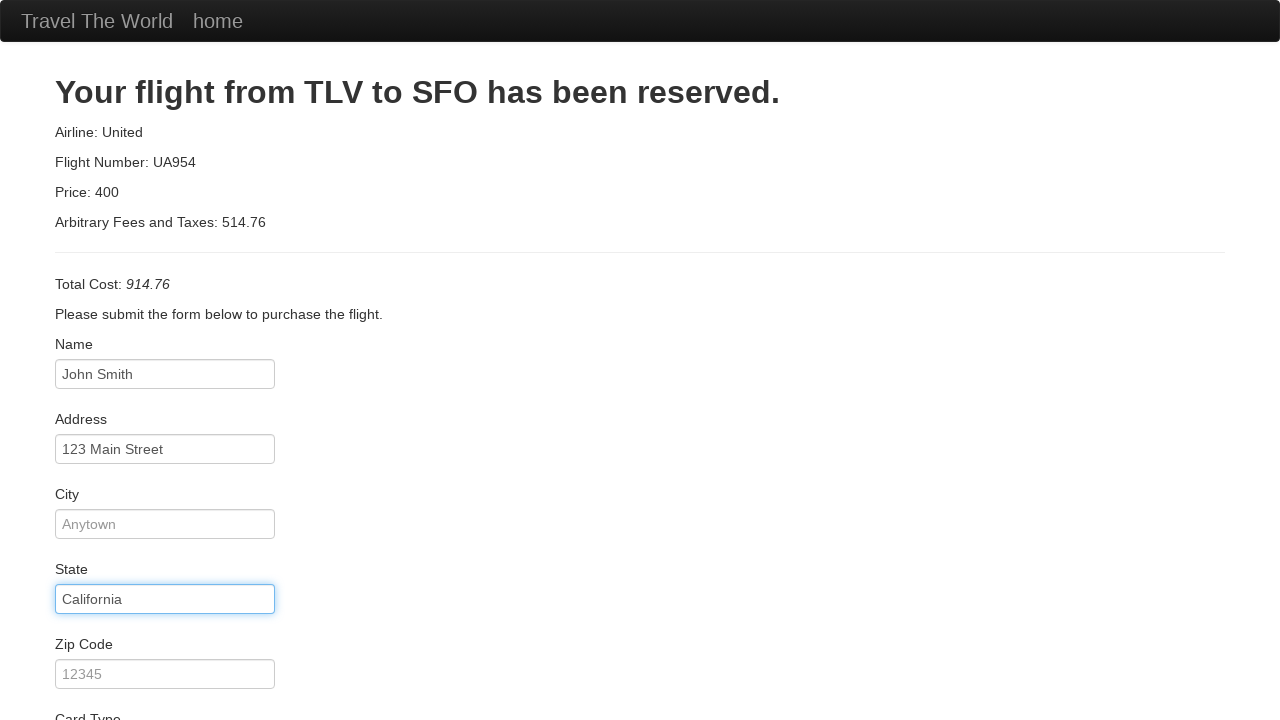

Clicked city field at (165, 524) on #city
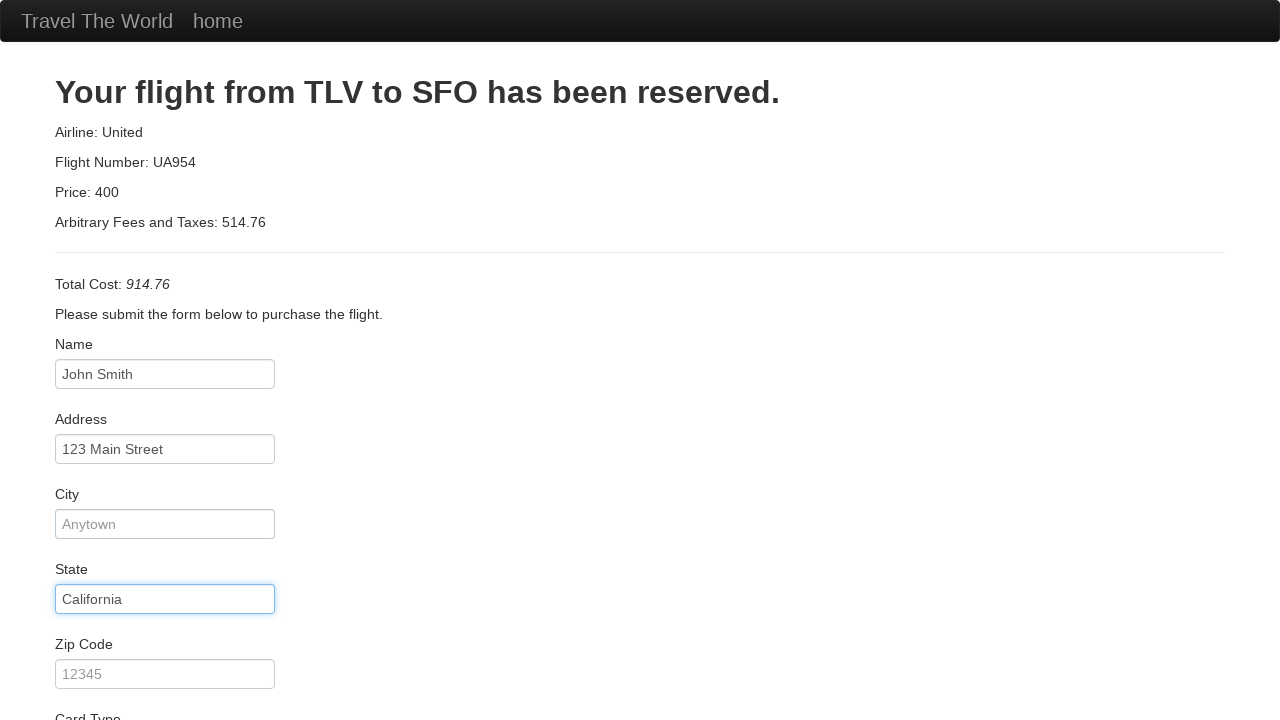

Filled city as 'San Francisco' on #city
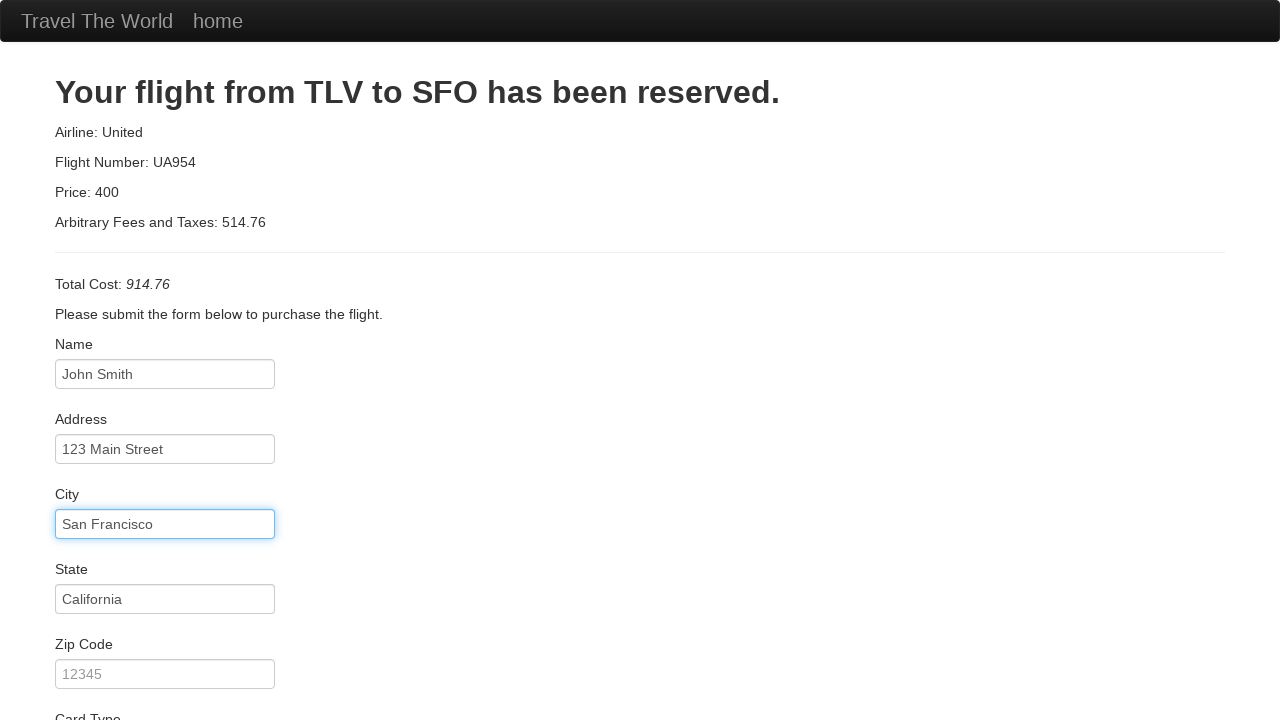

Clicked zip code field at (165, 674) on #zipCode
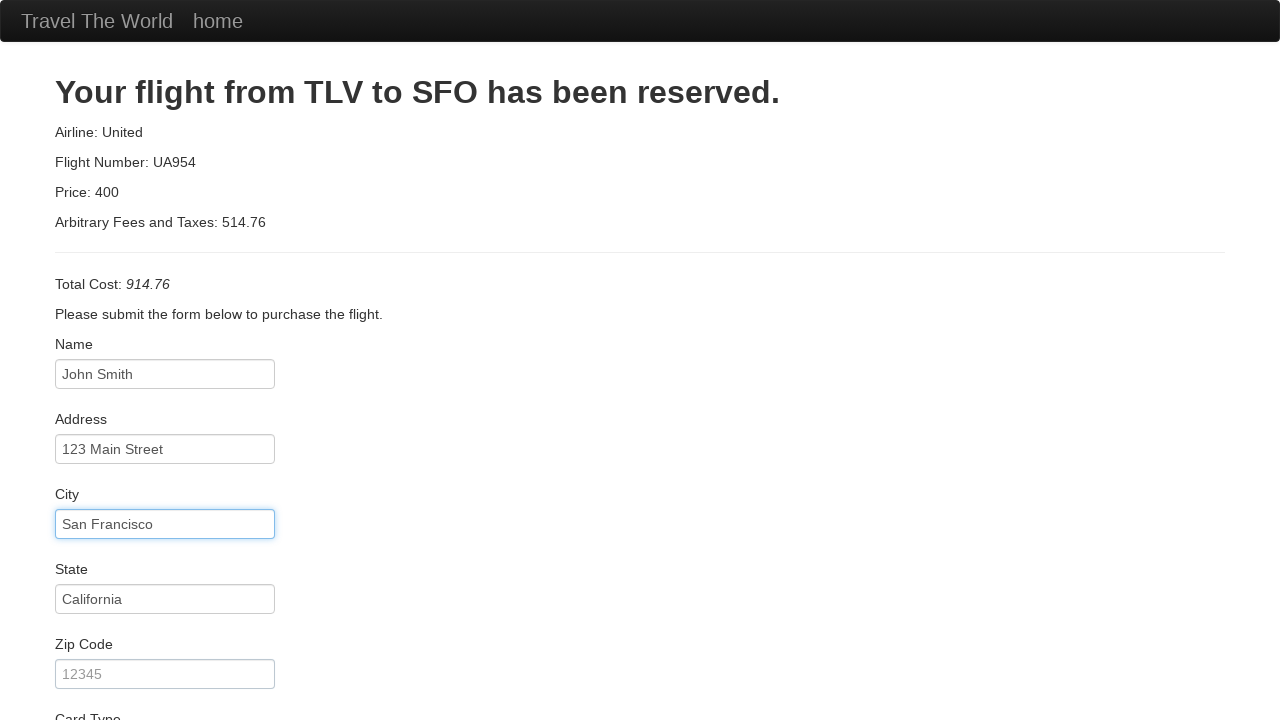

Filled zip code as '94105' on #zipCode
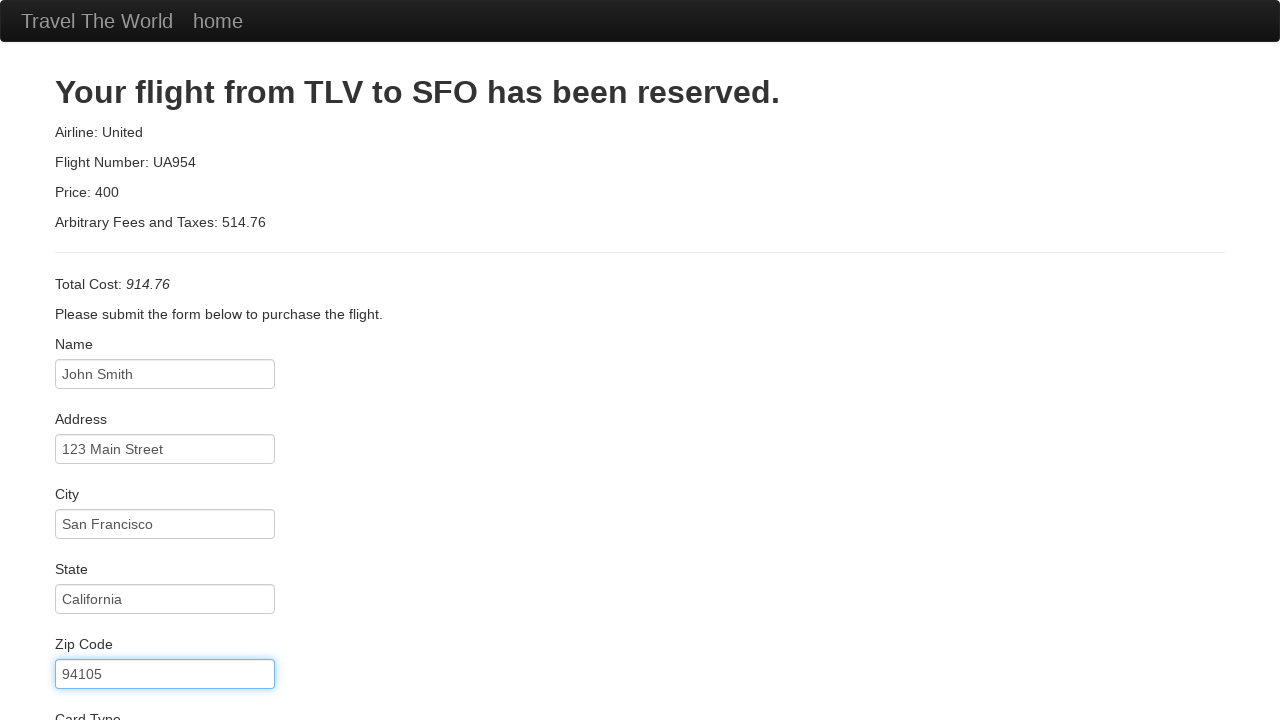

Clicked card type field at (165, 360) on #cardType
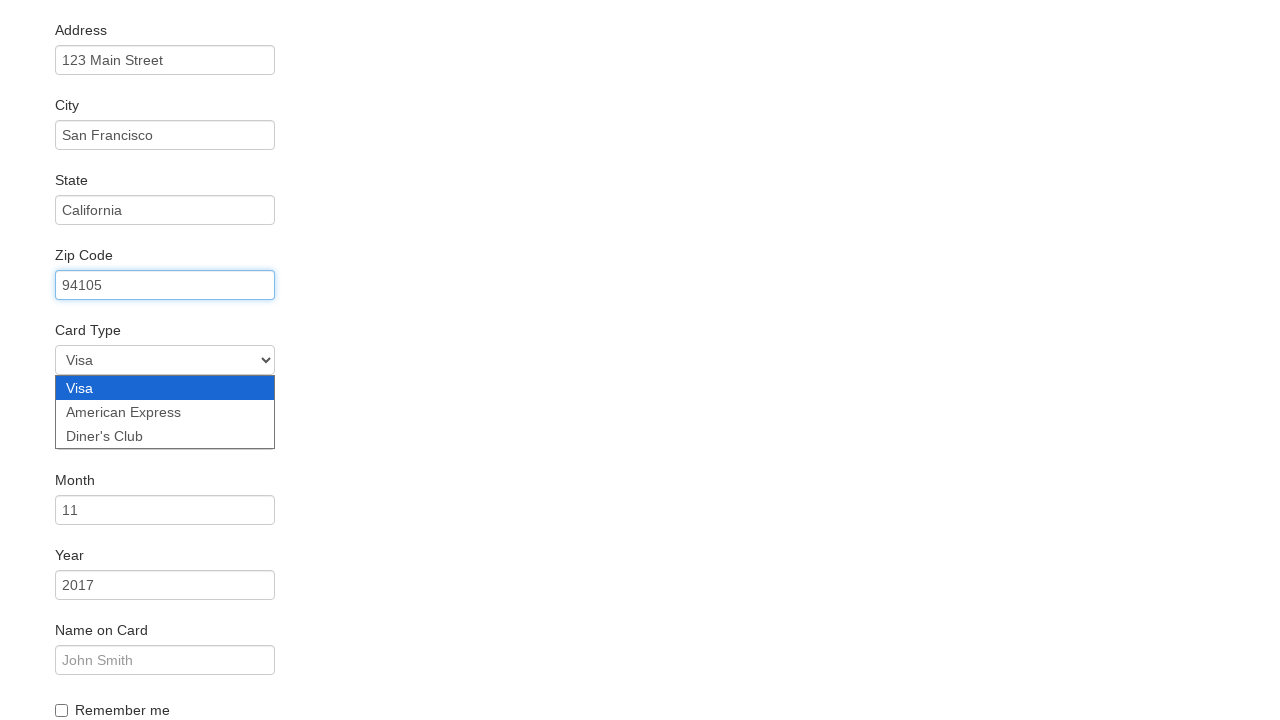

Clicked credit card number field at (165, 435) on #creditCardNumber
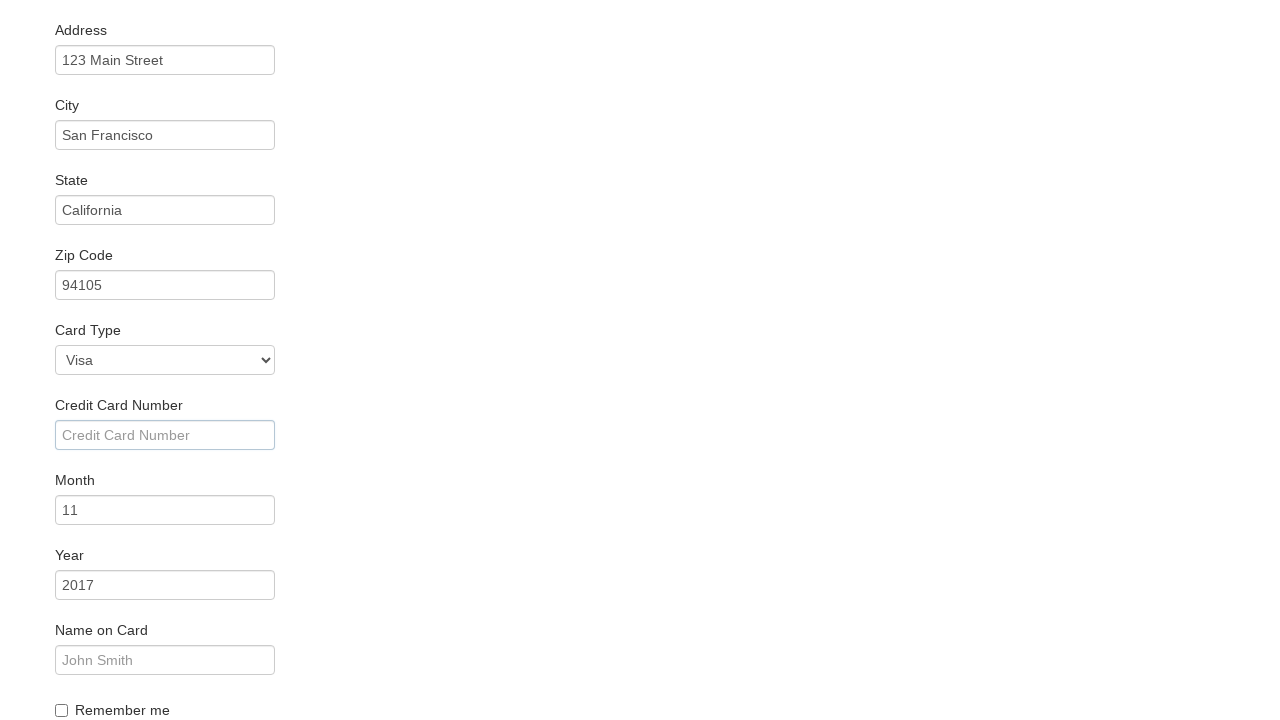

Filled credit card number as '4111111111111111' on #creditCardNumber
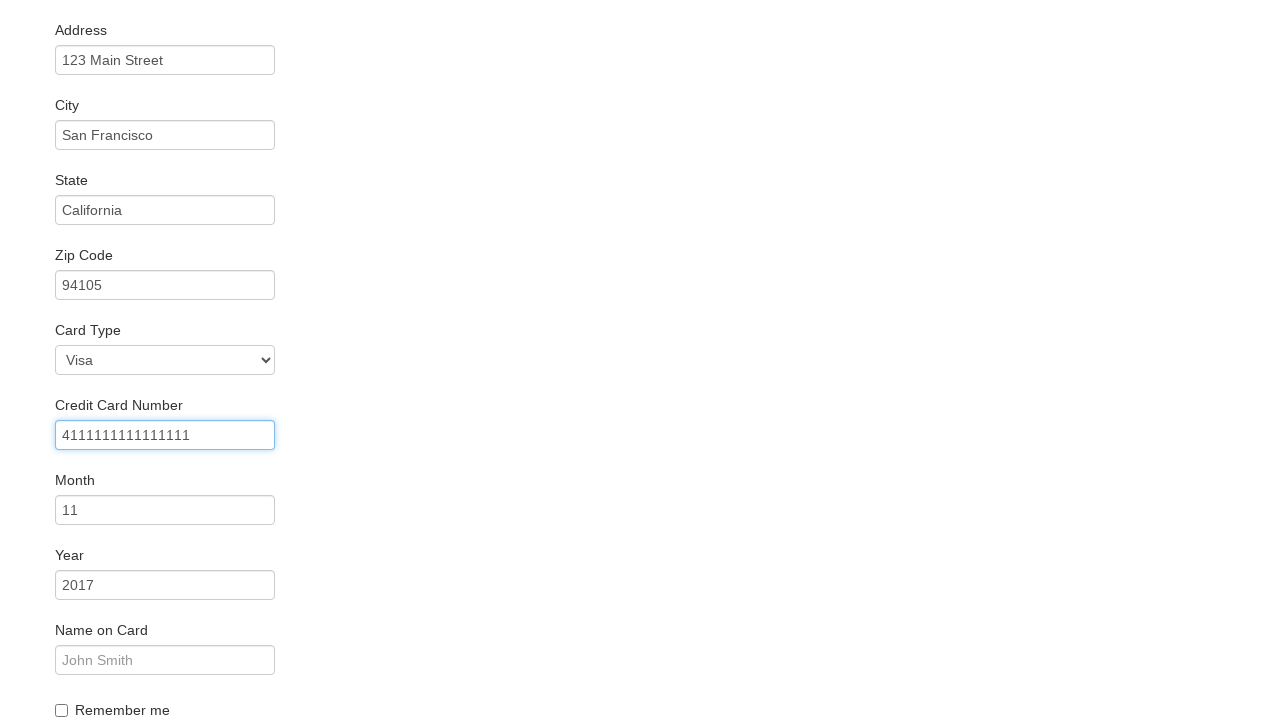

Clicked name on card field at (165, 660) on #nameOnCard
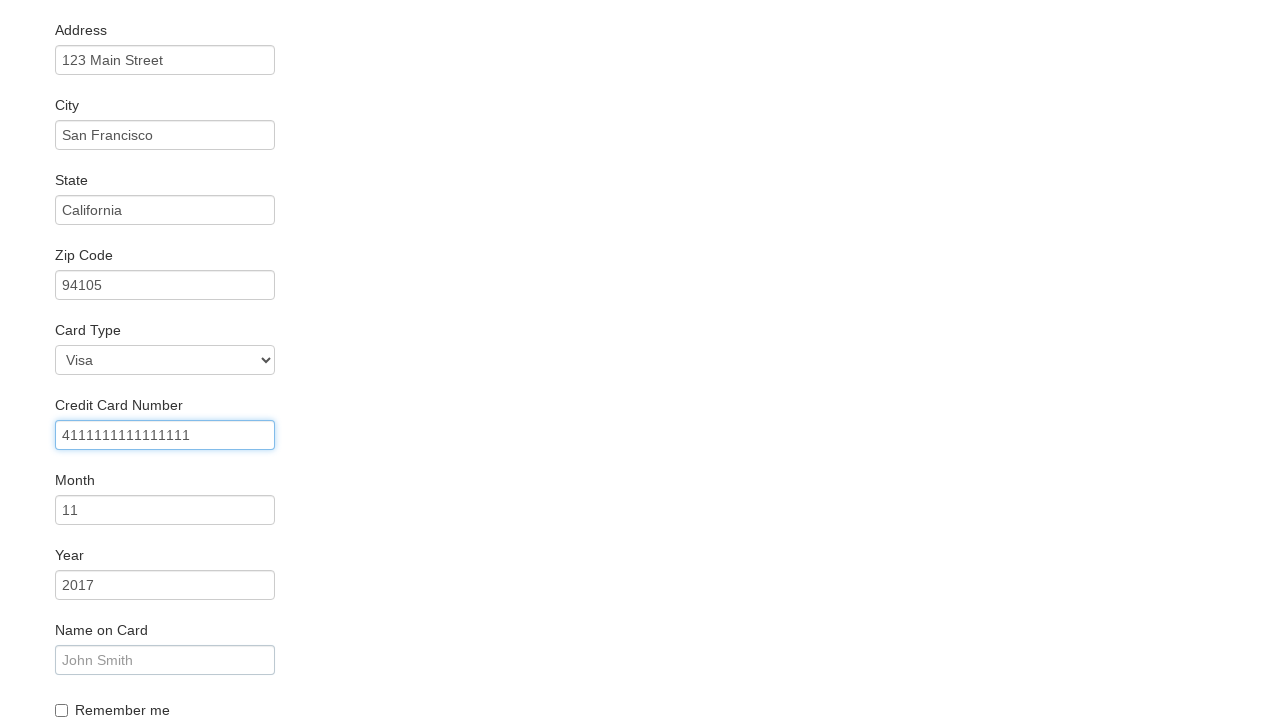

Filled name on card as 'John Smith' on #nameOnCard
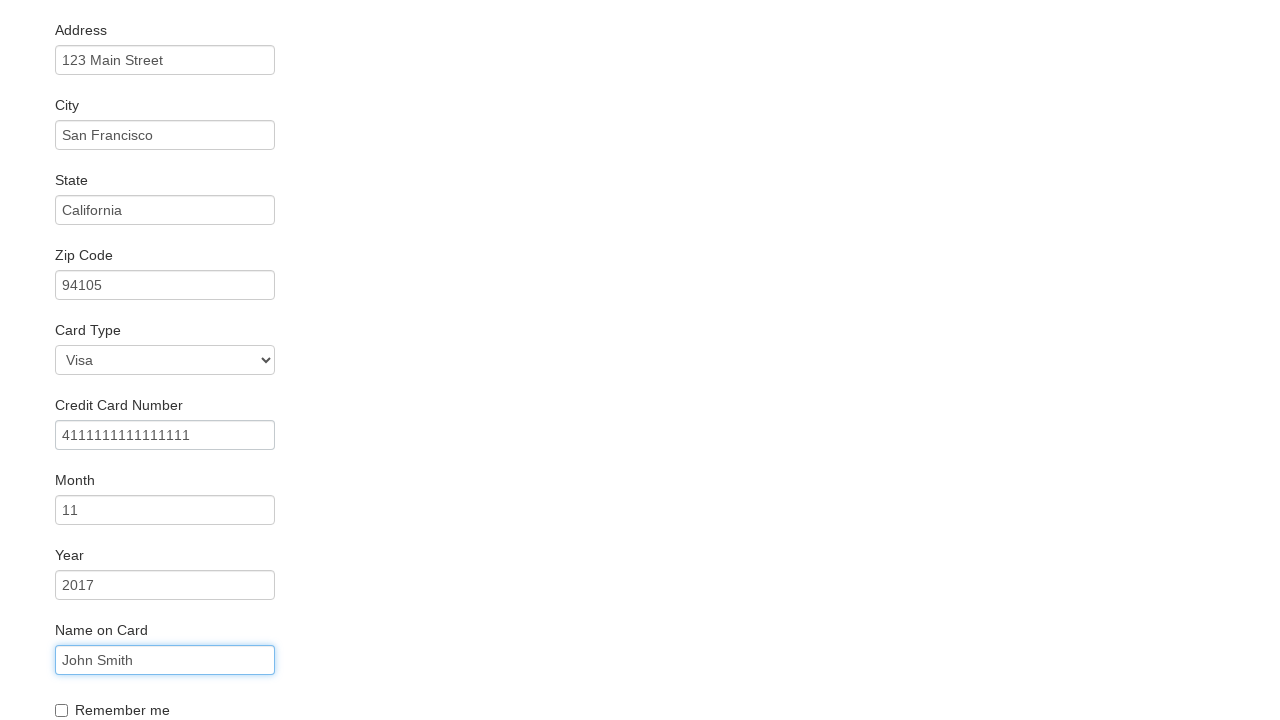

Clicked Purchase Flight button at (118, 685) on .btn-primary
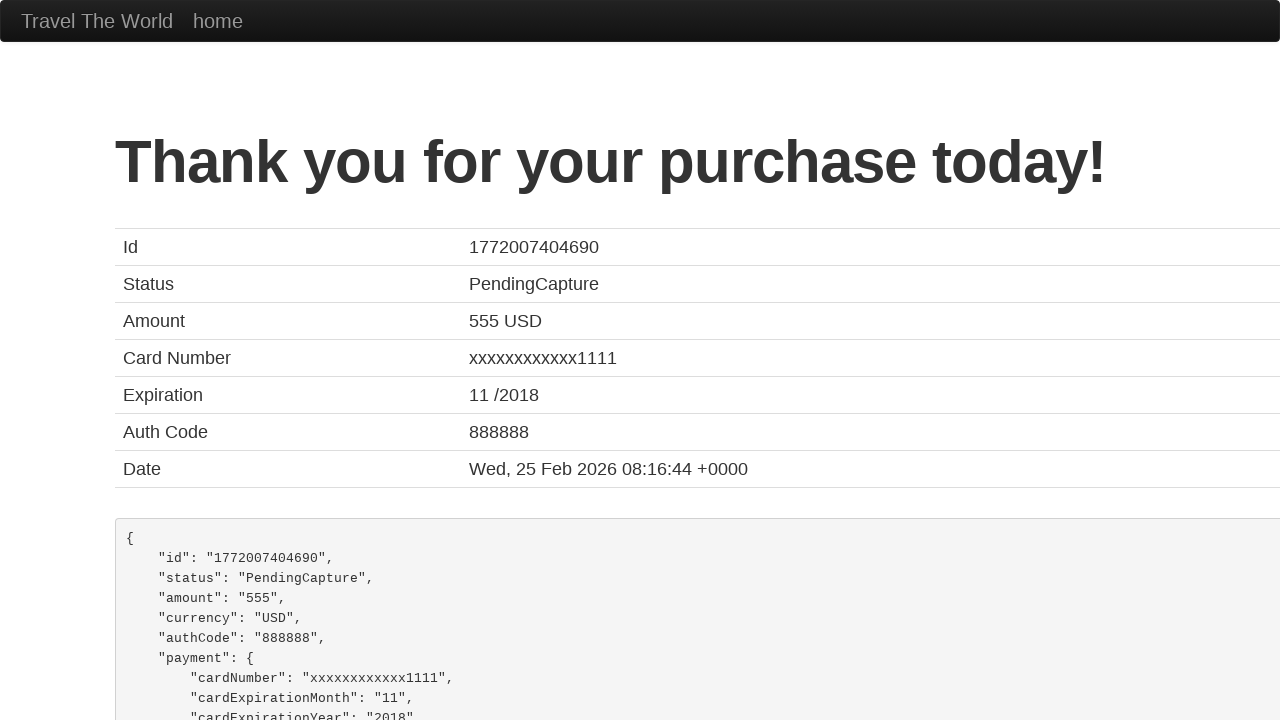

Waited for confirmation page to load
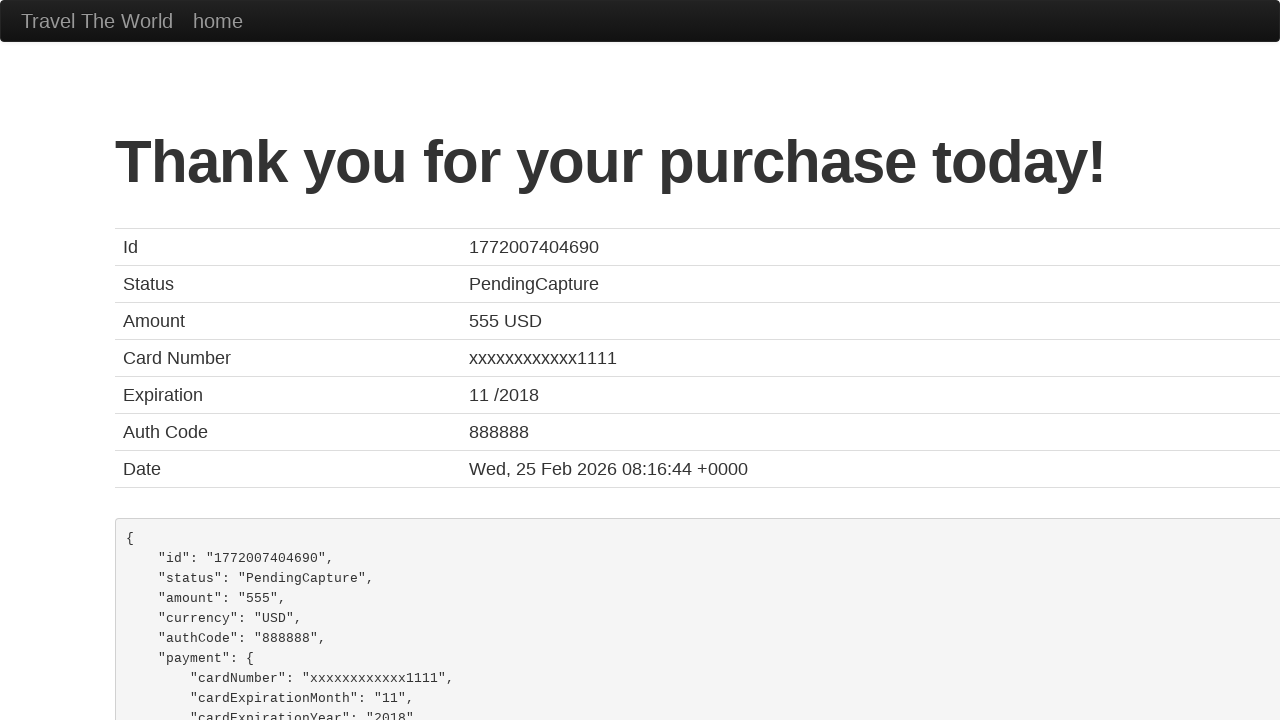

Verified confirmation page title is 'BlazeDemo Confirmation'
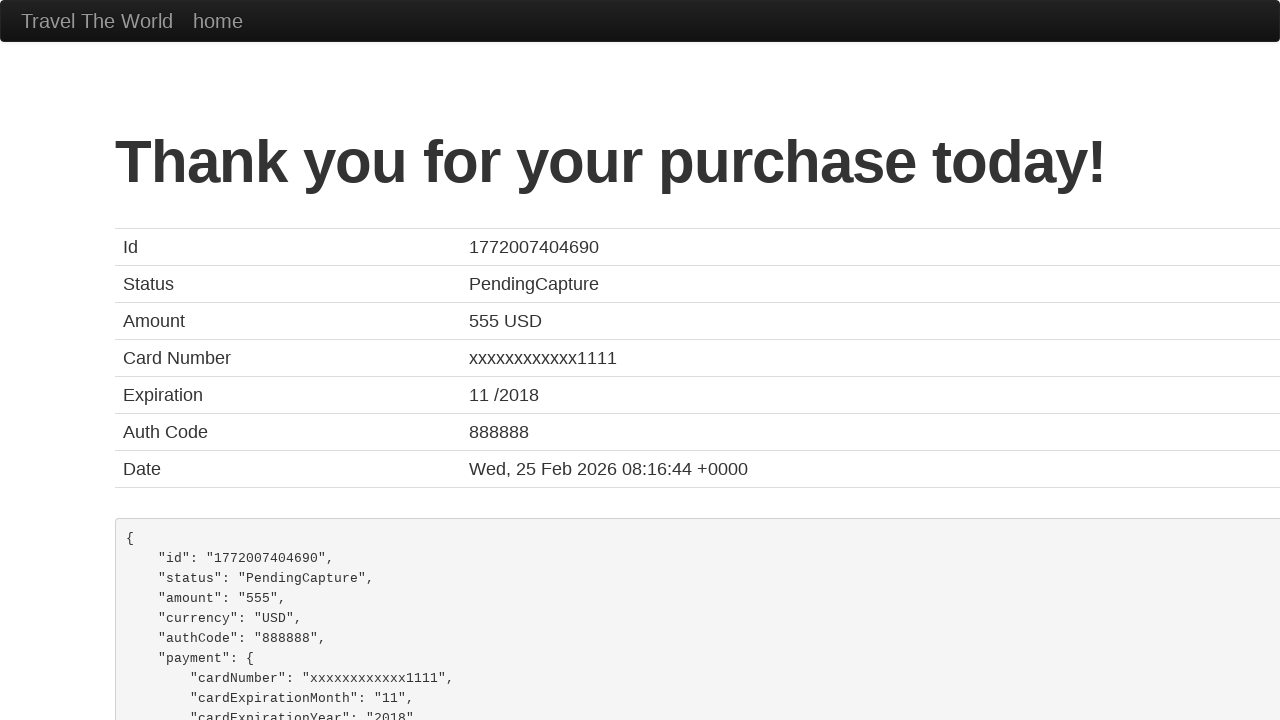

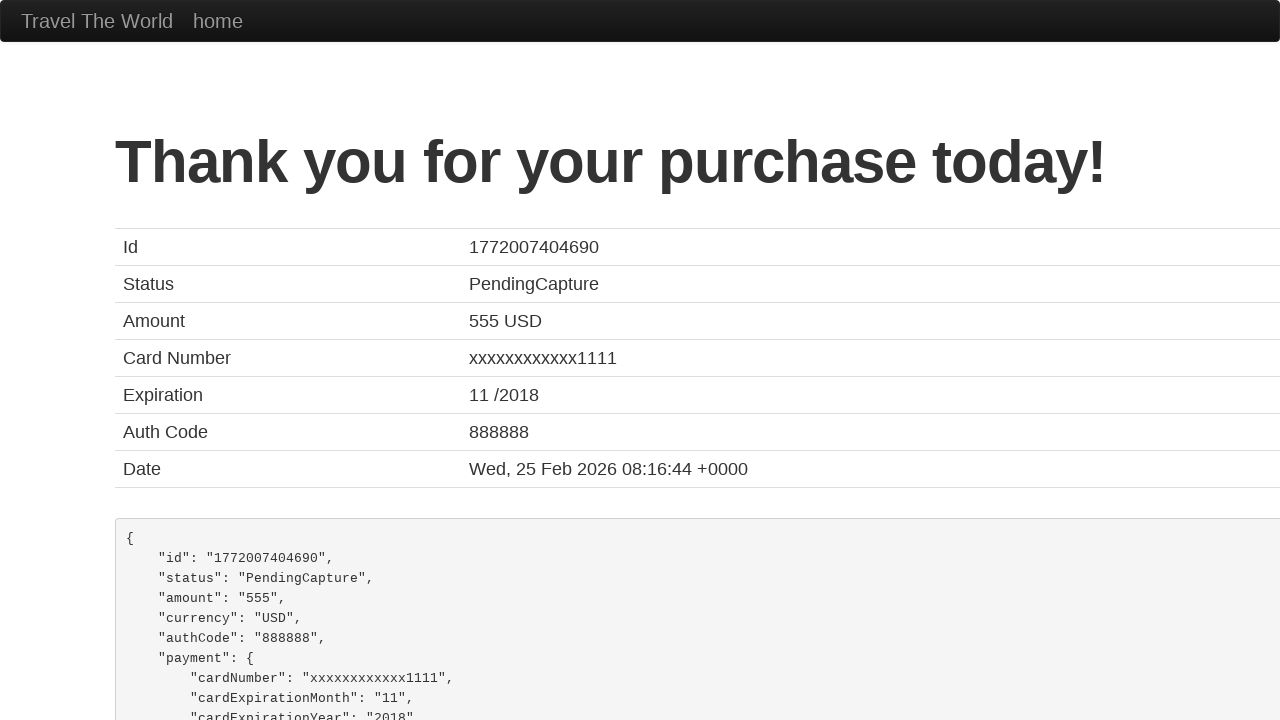